Tests double-click functionality on a button element on the DemoQA buttons page

Starting URL: https://demoqa.com/buttons

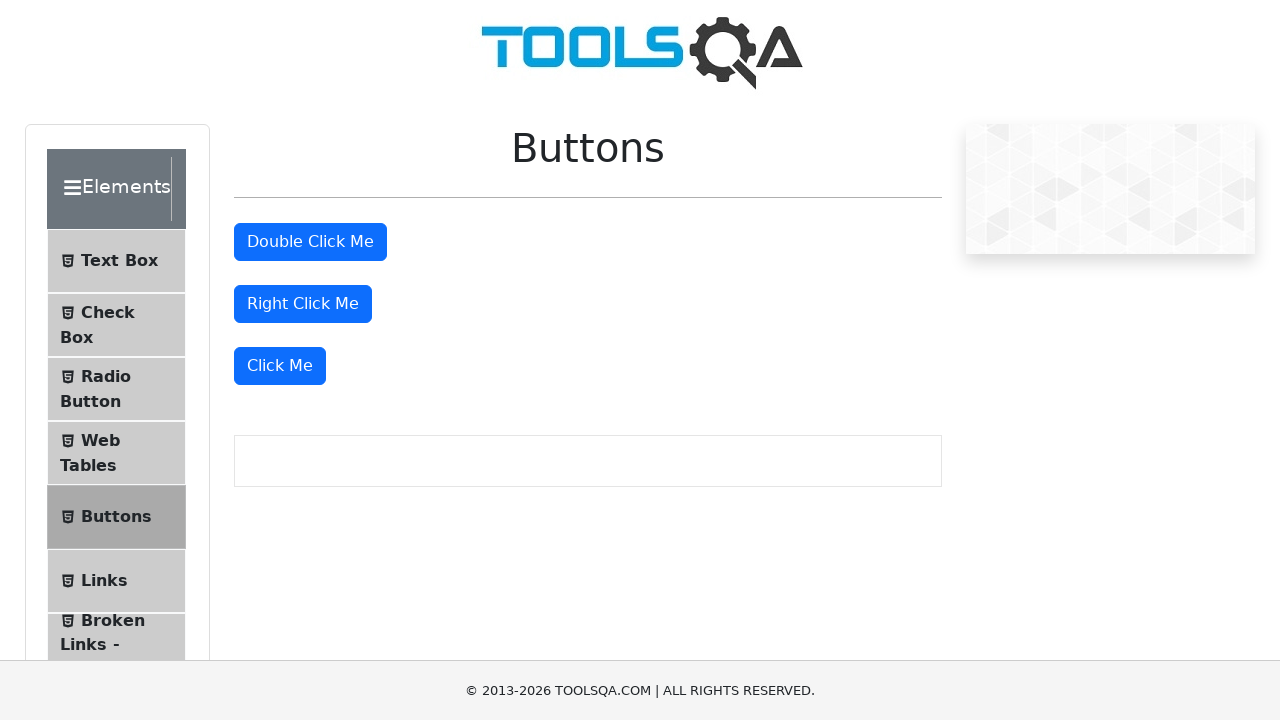

Navigated to DemoQA buttons page
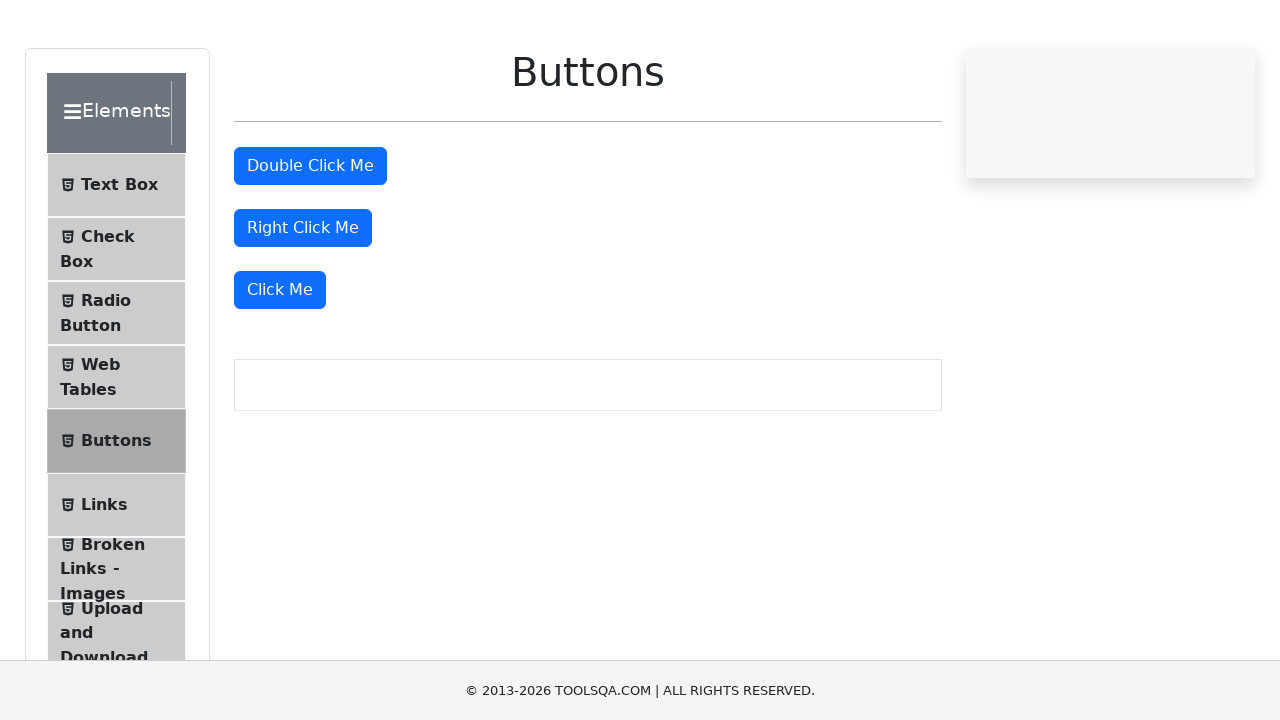

Double-clicked the button element at (310, 242) on #doubleClickBtn
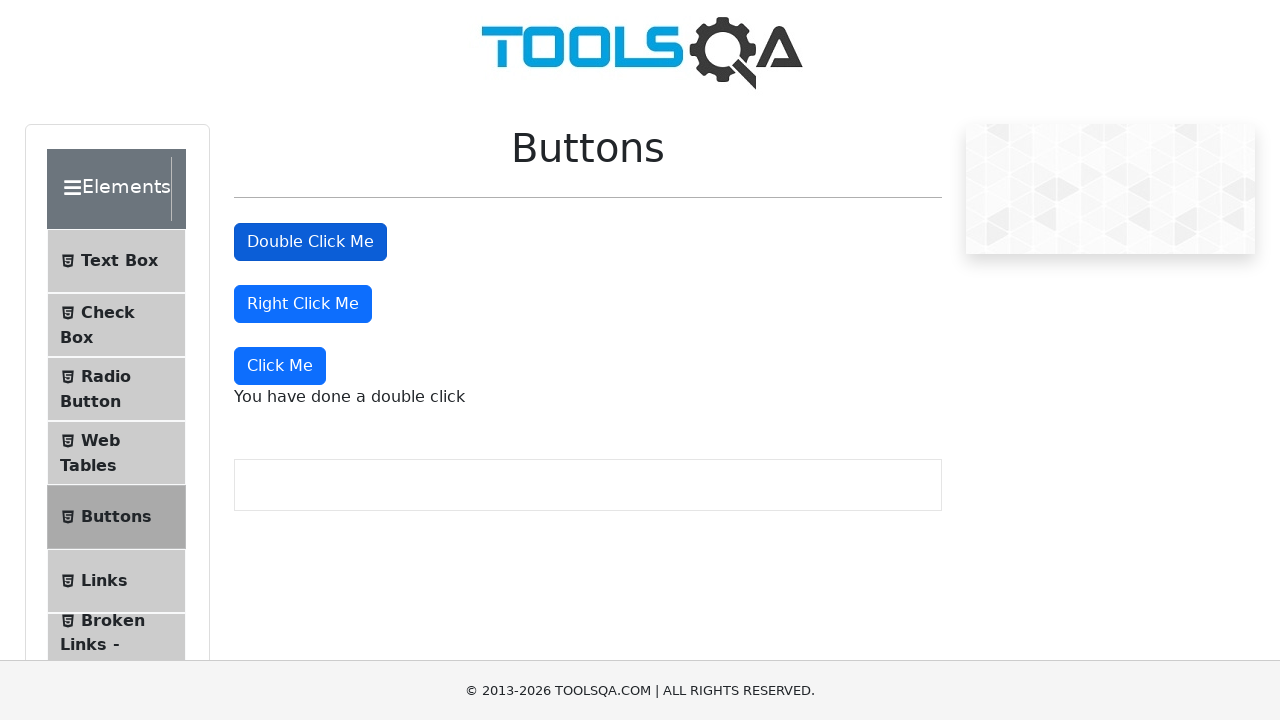

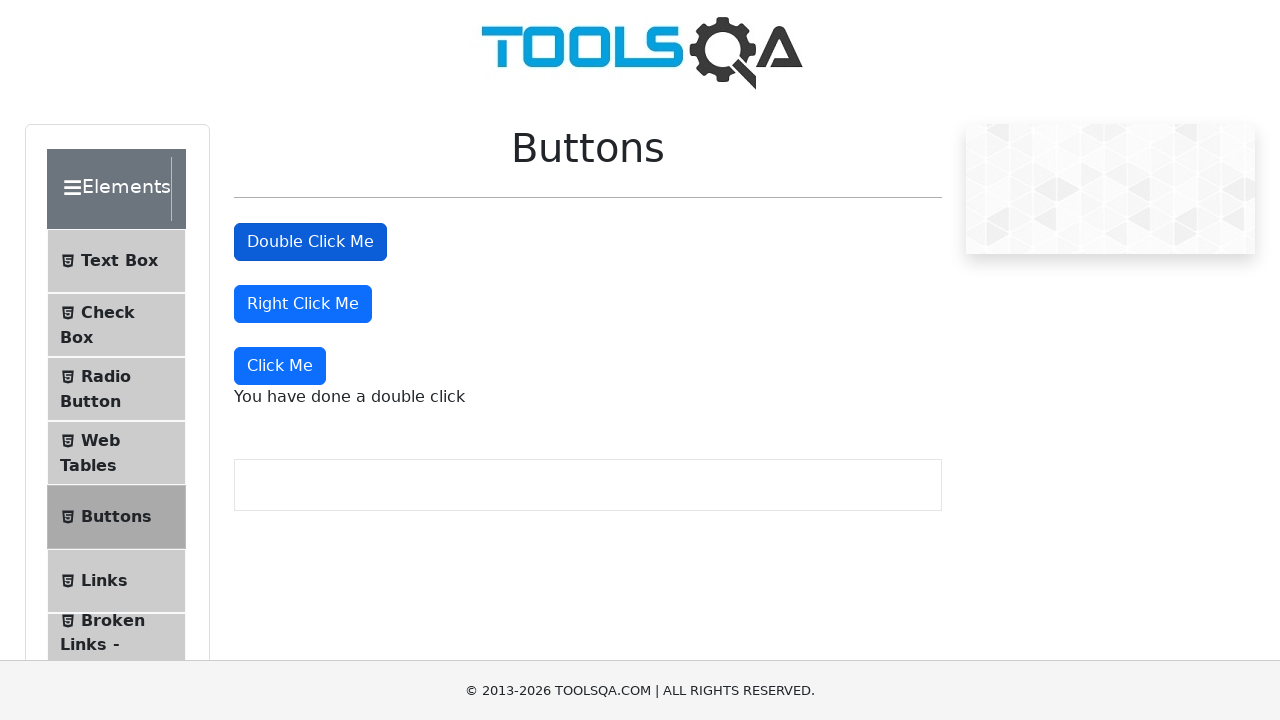